Tests dynamic loading functionality by clicking start button and waiting for content to appear

Starting URL: https://automationfc.github.io/dynamic-loading/

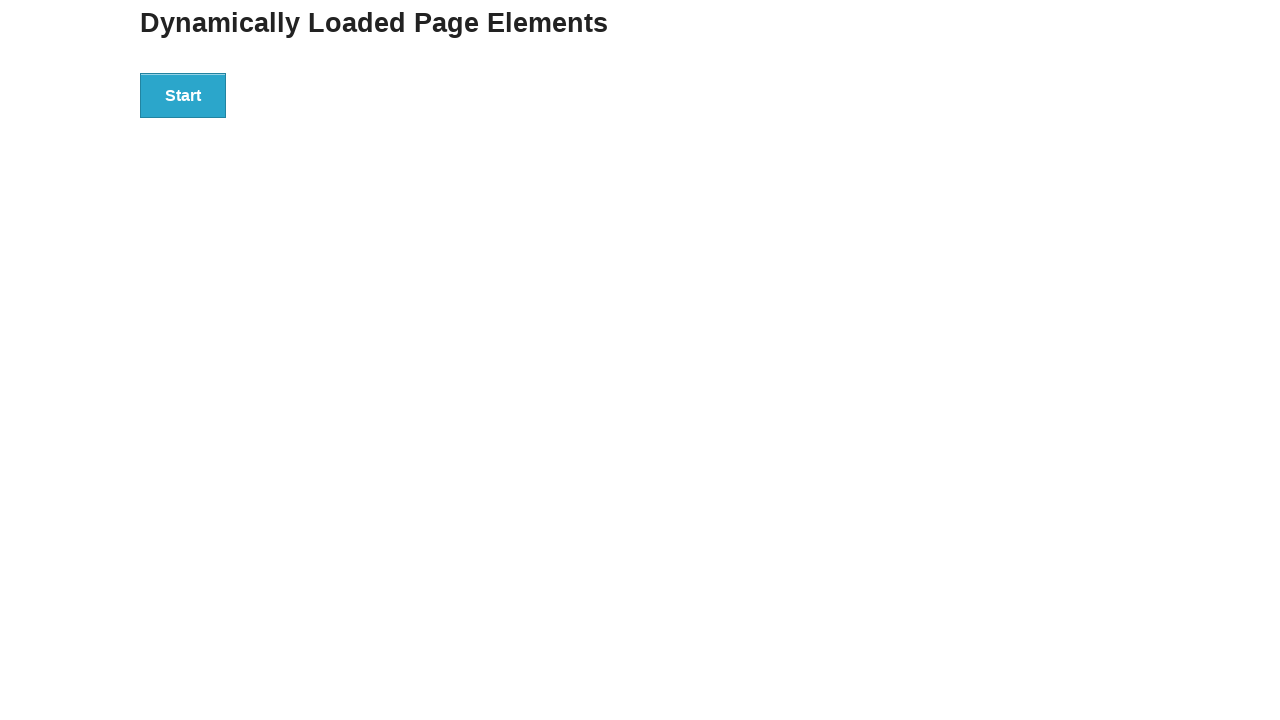

Clicked Start button to initiate dynamic loading at (183, 95) on xpath=//button[text()='Start']
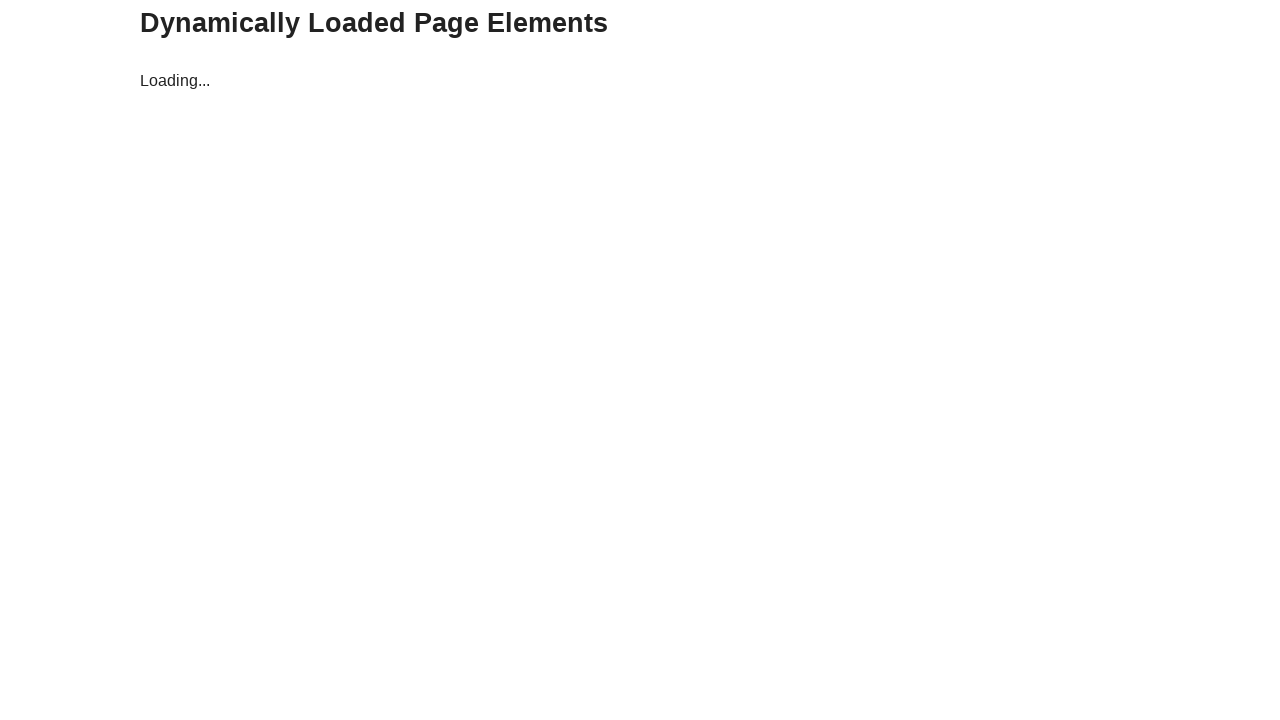

Waited for dynamic content to load - 'Hello World!' appeared
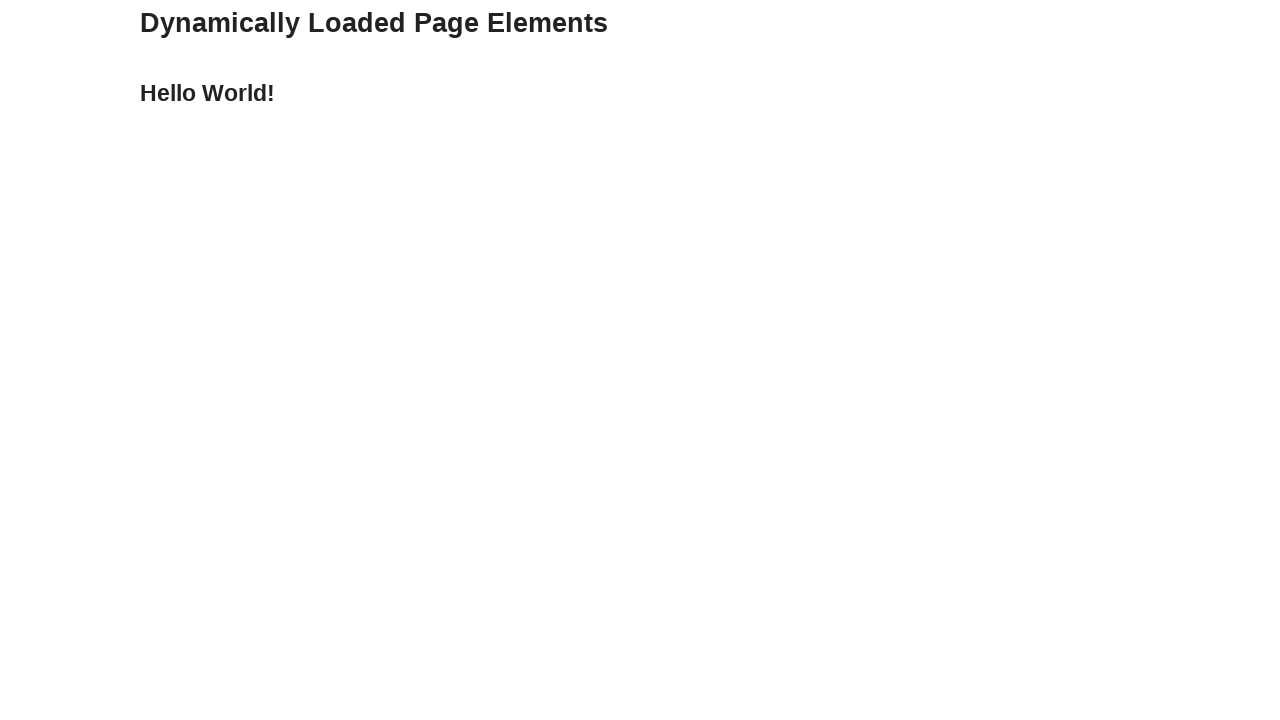

Verified that 'Hello World!' element is visible on the page
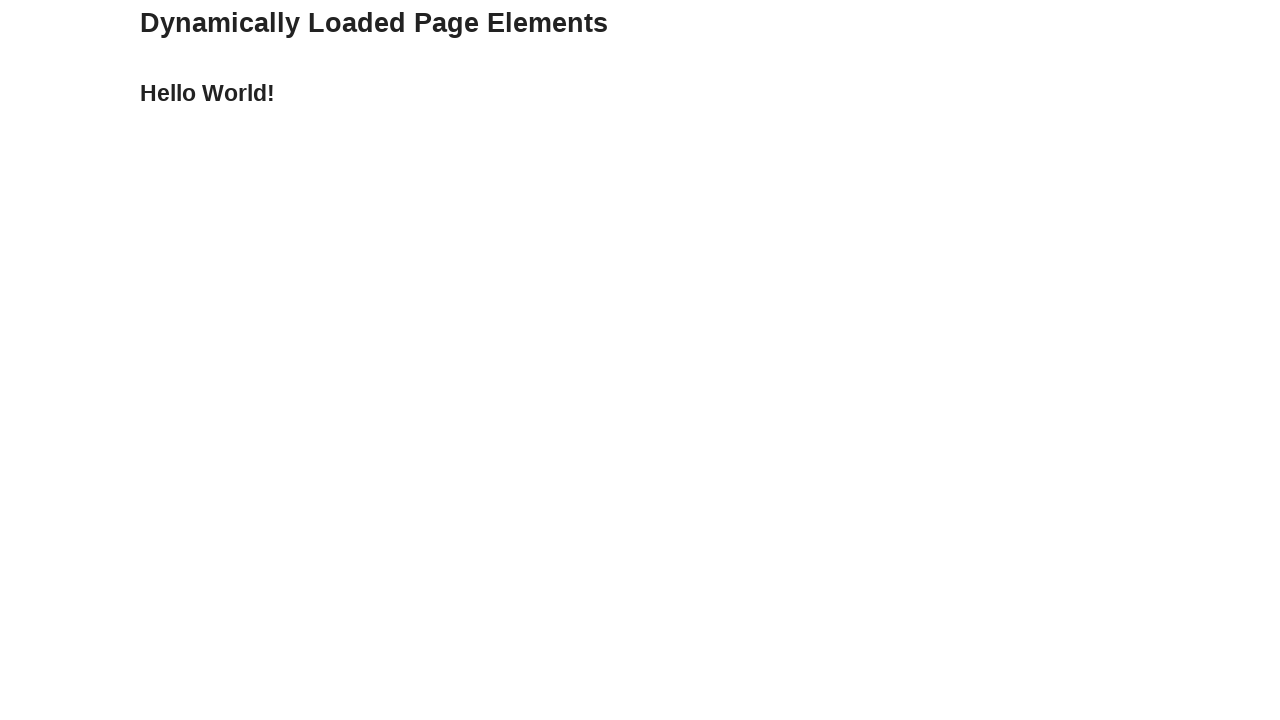

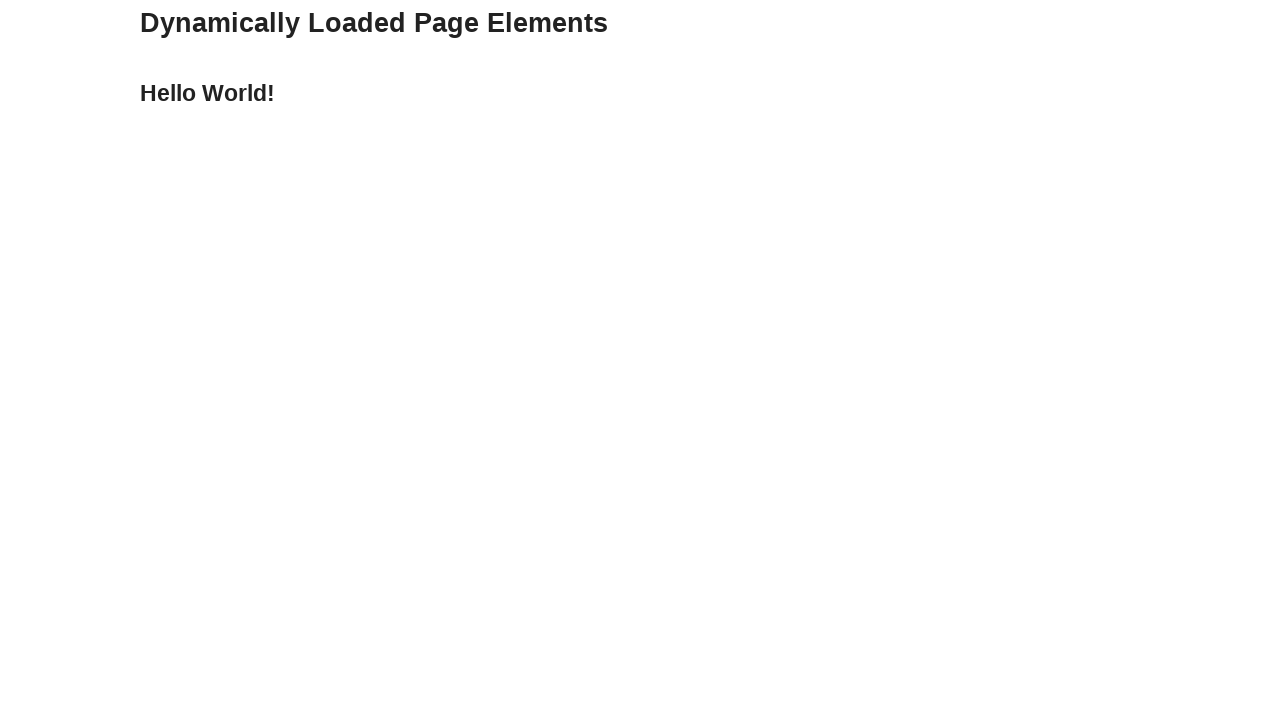